Tests keyboard actions by holding SHIFT while typing text into a firstname field, resulting in uppercase text input on a practice form page.

Starting URL: https://awesomeqa.com/practice.html

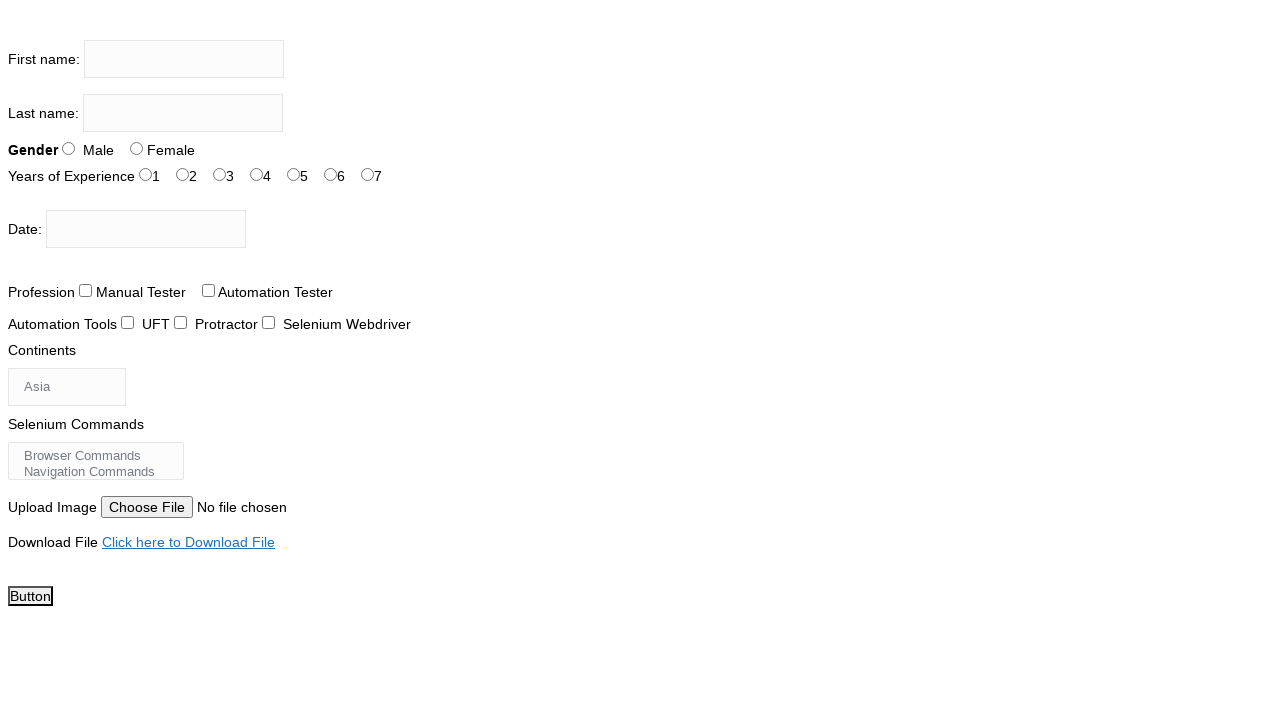

Clicked on firstname input field at (184, 59) on input[name='firstname']
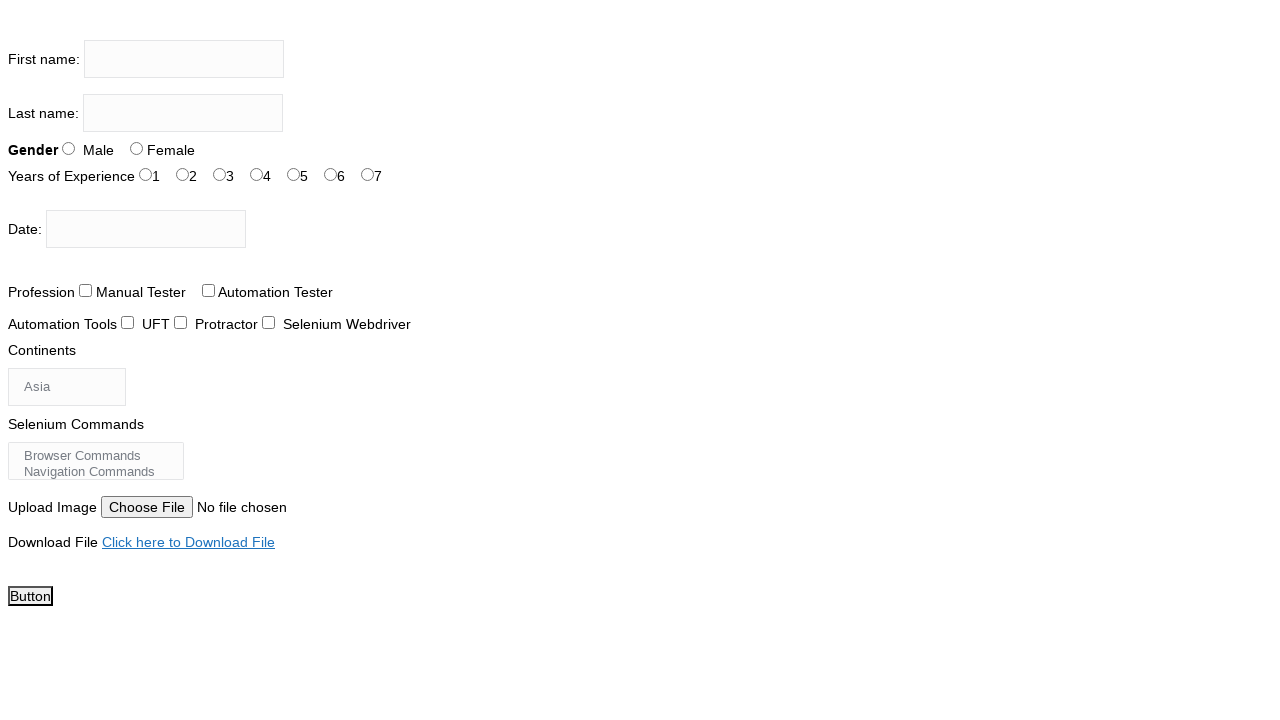

Pressed SHIFT key down
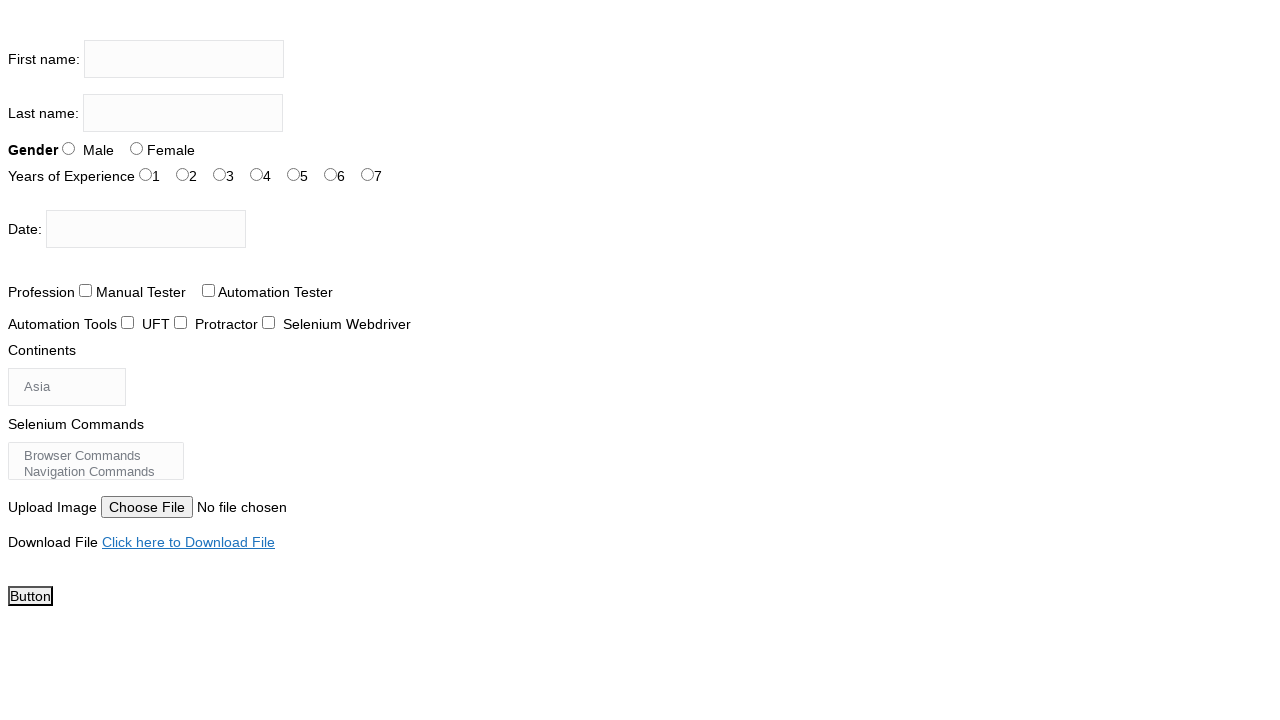

Typed 'the testing academy' while holding SHIFT to produce uppercase text
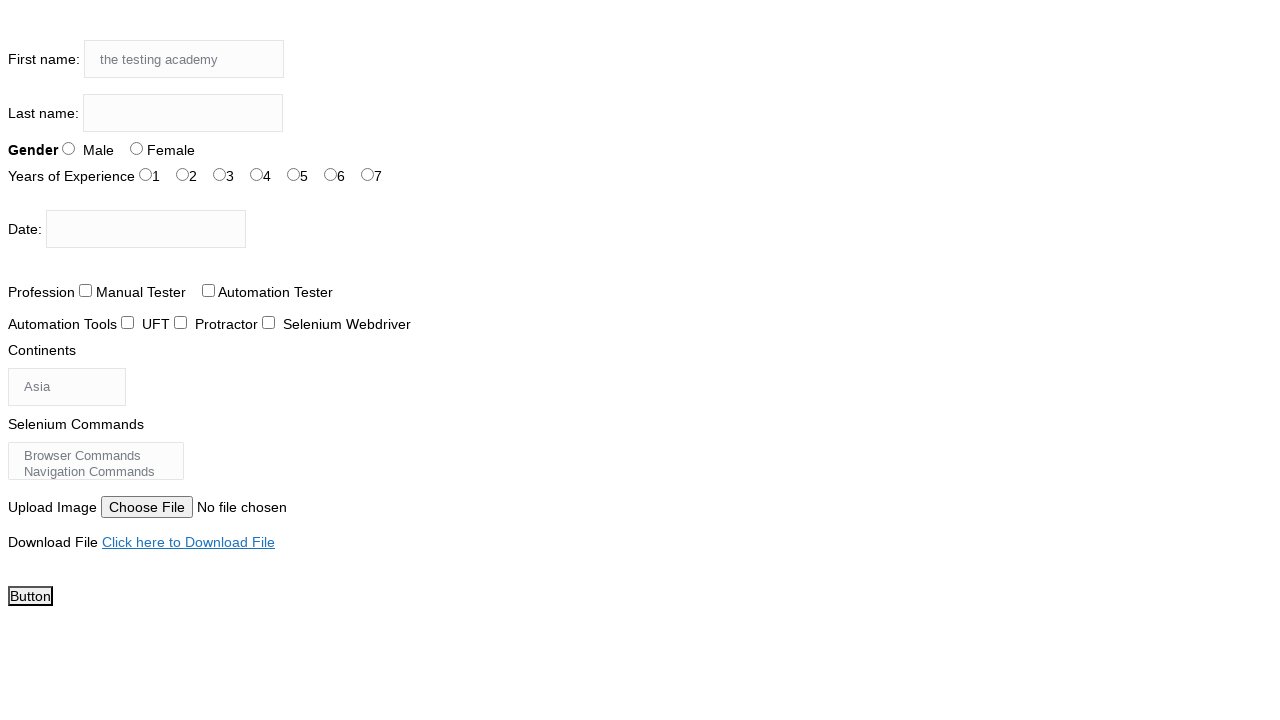

Released SHIFT key
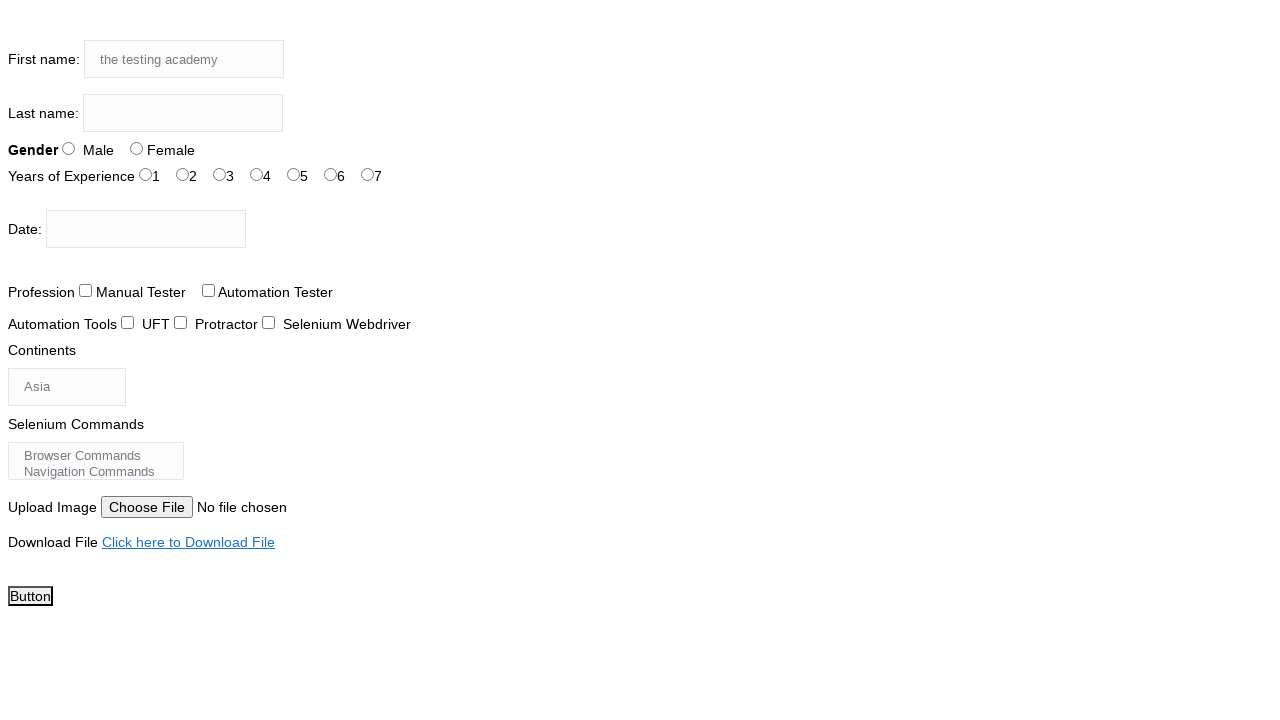

Waited 2 seconds to observe the uppercase text input result
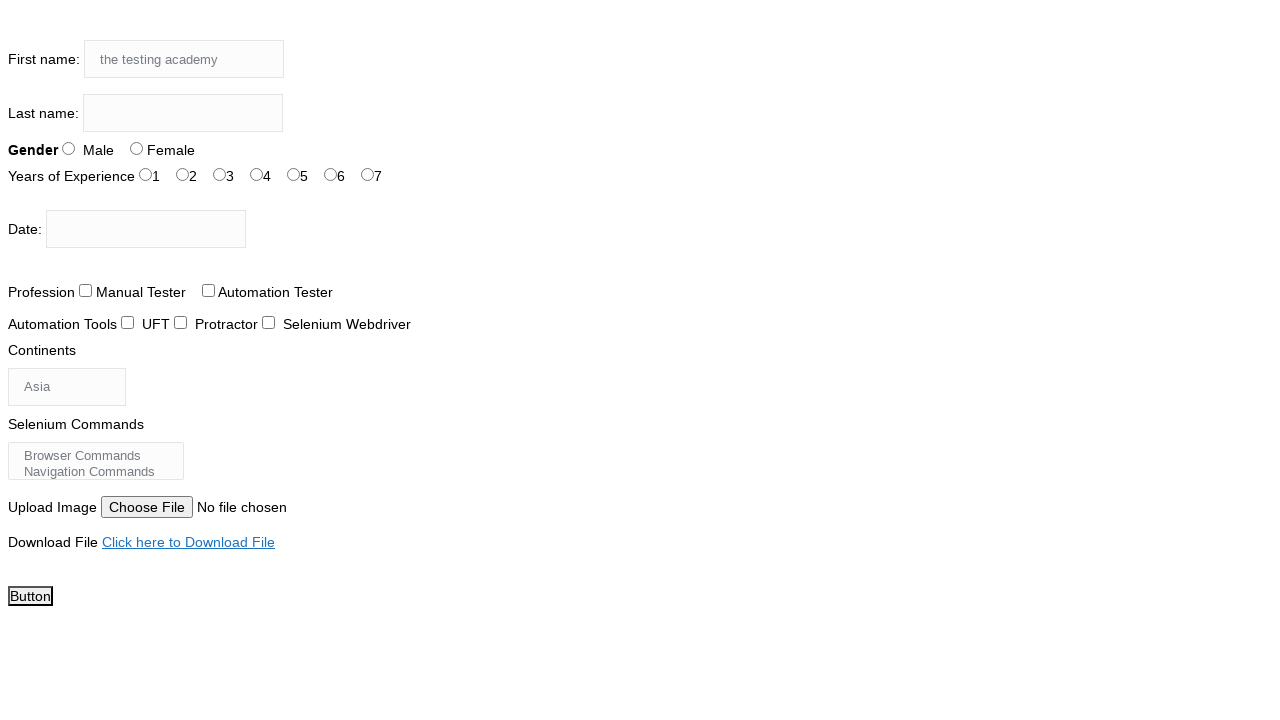

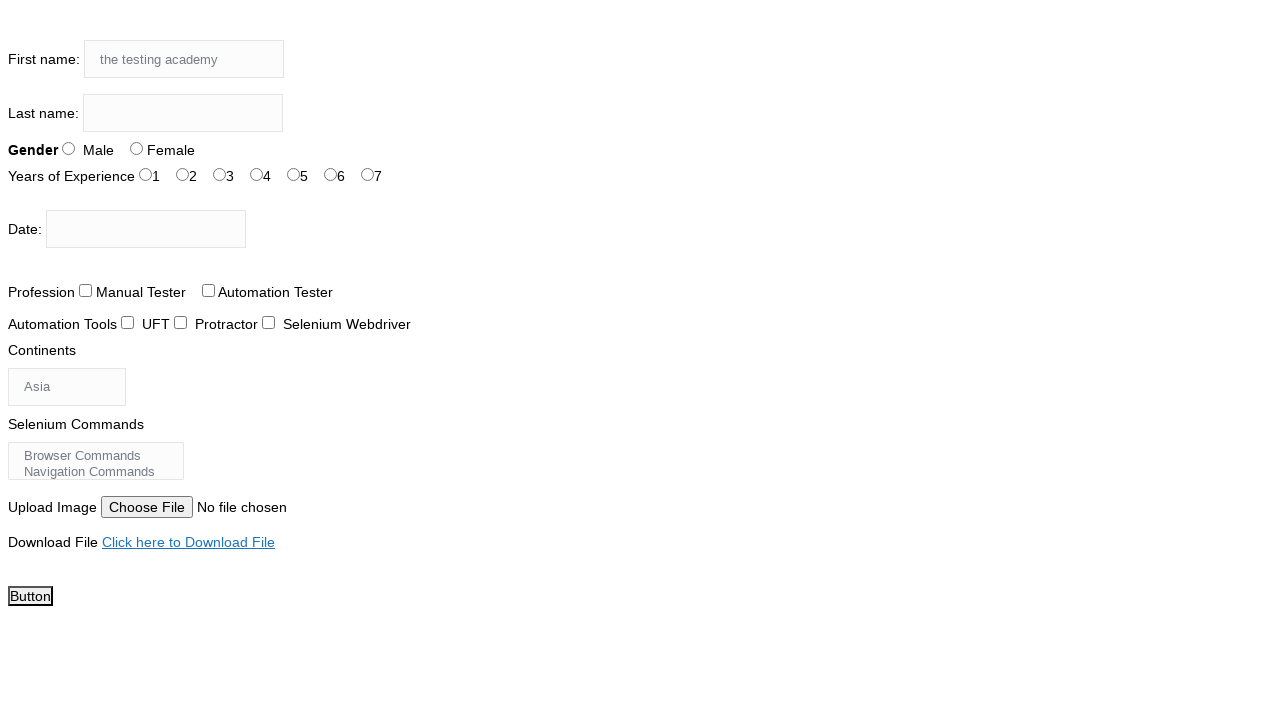